Tests navigation on UI Testing Playground by clicking on a link and then clicking a button with a dynamic ID

Starting URL: http://uitestingplayground.com/

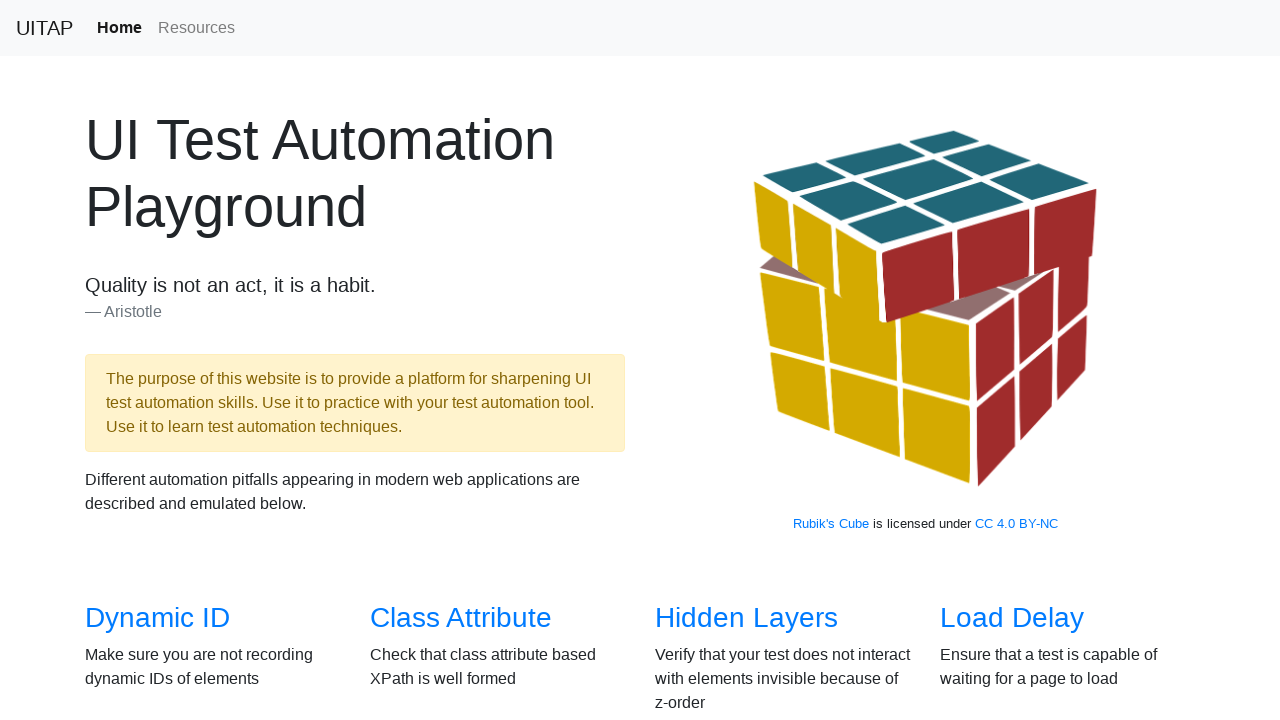

Navigated to UI Testing Playground home page
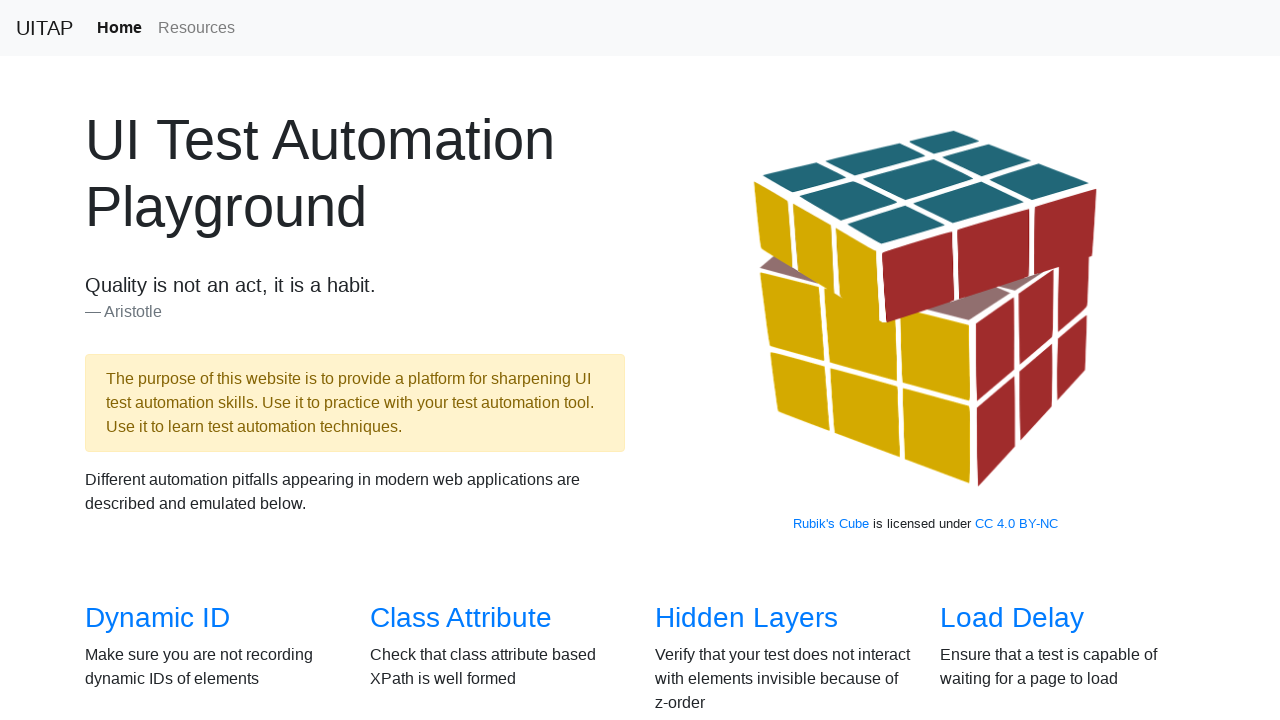

Clicked on the first link in the overview section at (158, 618) on xpath=//*[@id="overview"]/div/div[1]/div[1]/h3/a
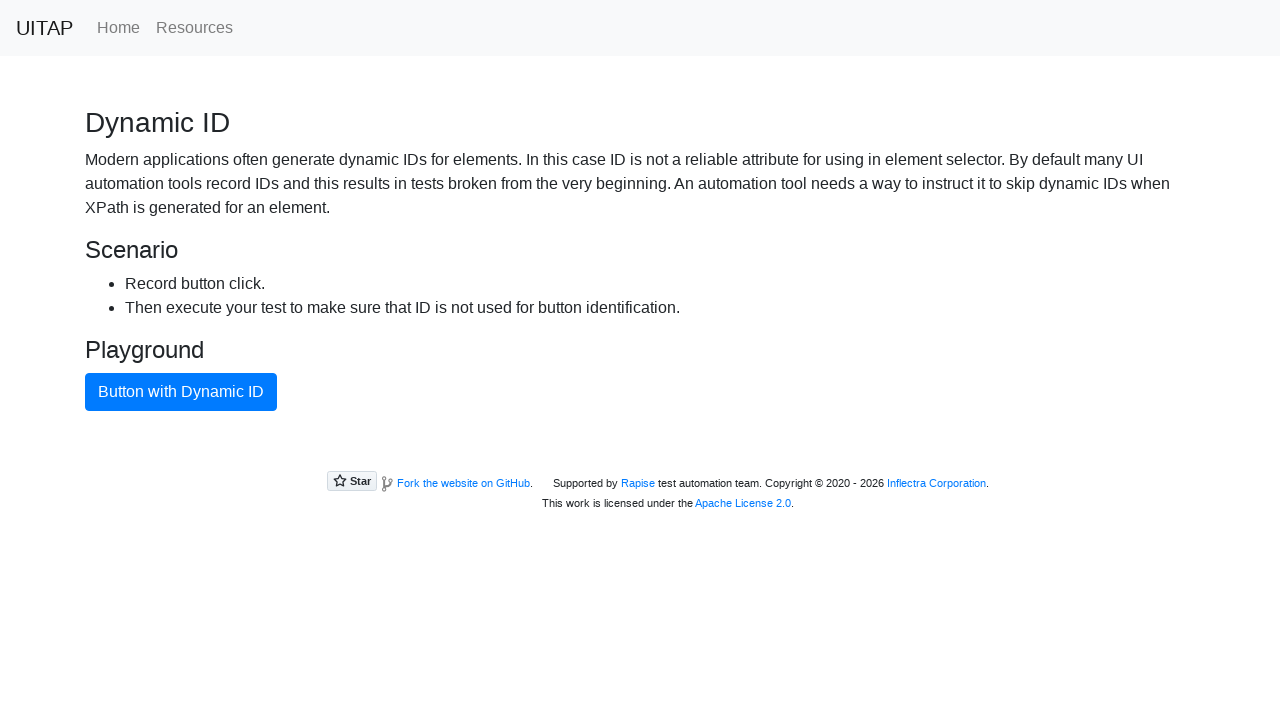

Clicked on the button with dynamic ID at (181, 392) on text=Button with Dynamic ID
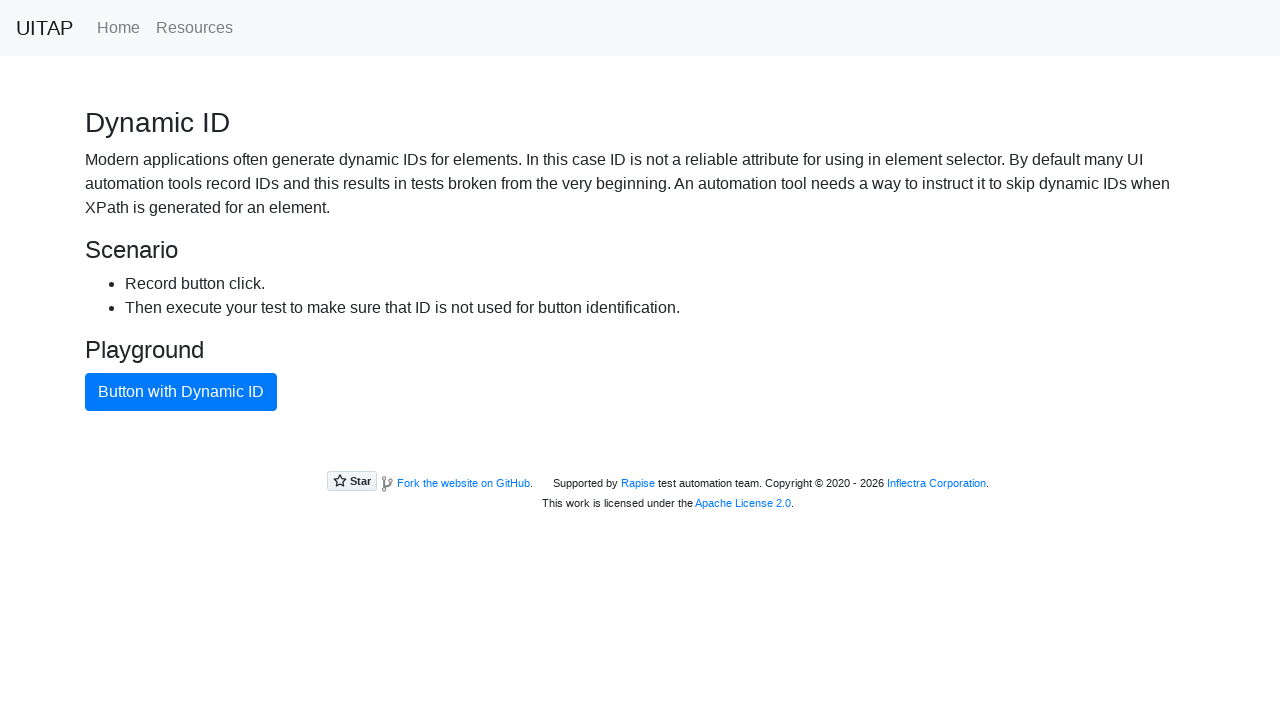

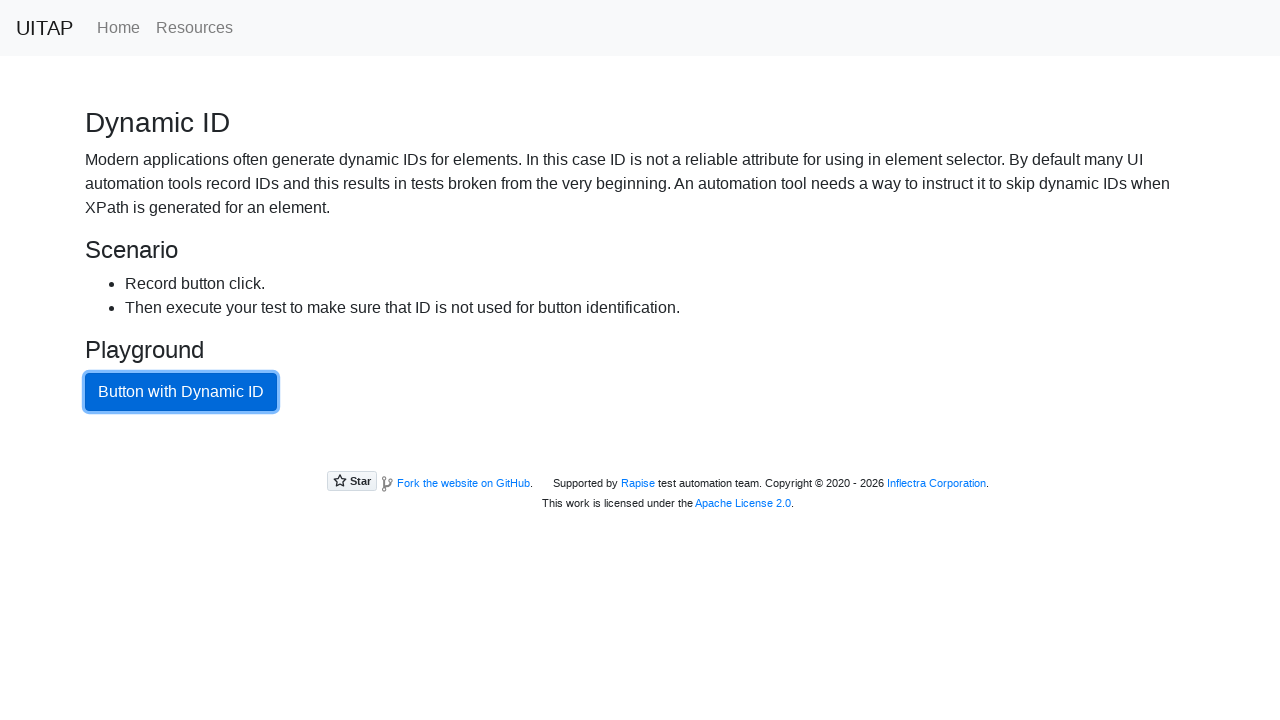